Tests the forgot login functionality by filling customer information to recover login details

Starting URL: https://parabank.parasoft.com/parabank/index.htm

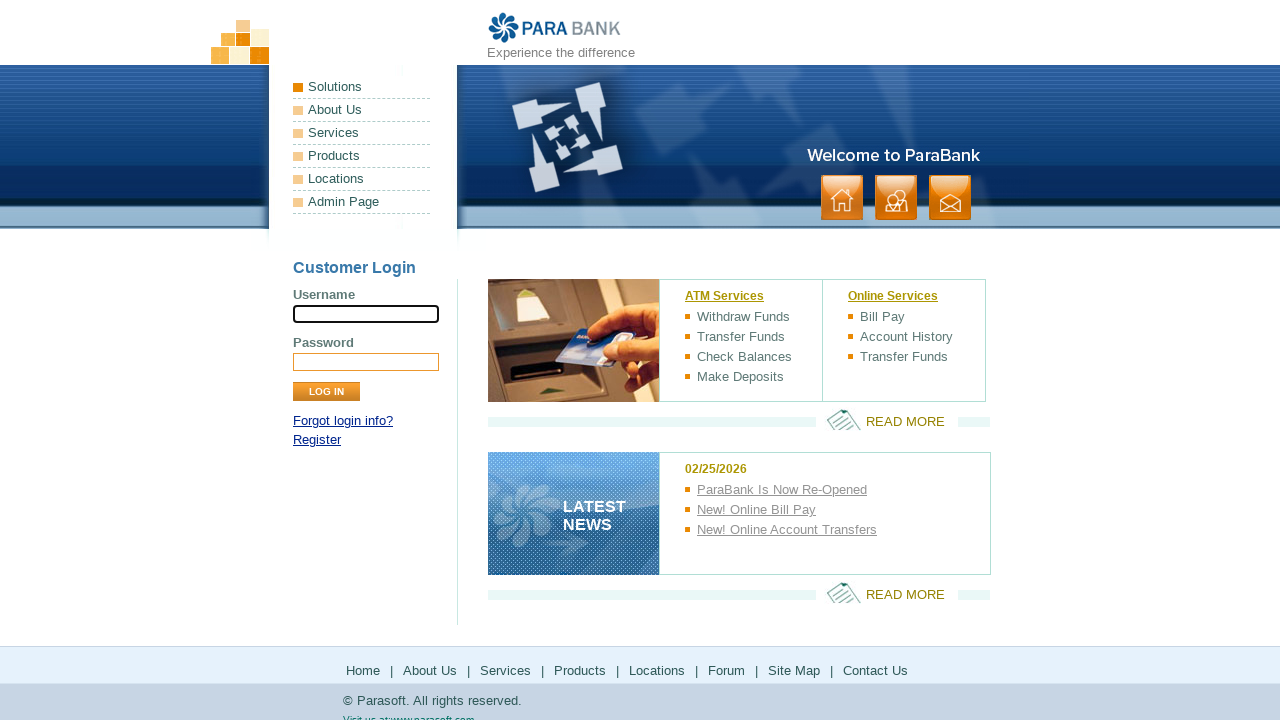

Clicked 'Forgot login info?' link at (343, 421) on a:text('Forgot login info?')
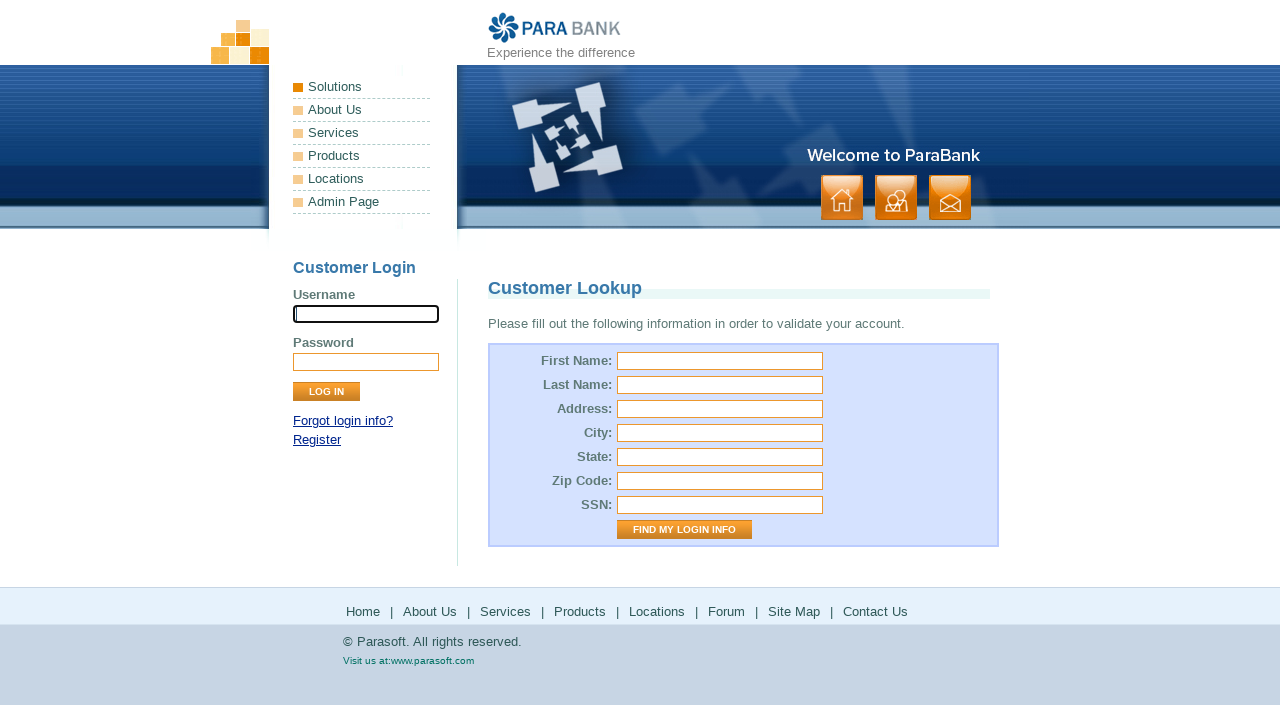

Filled first name field with 'people' on #firstName
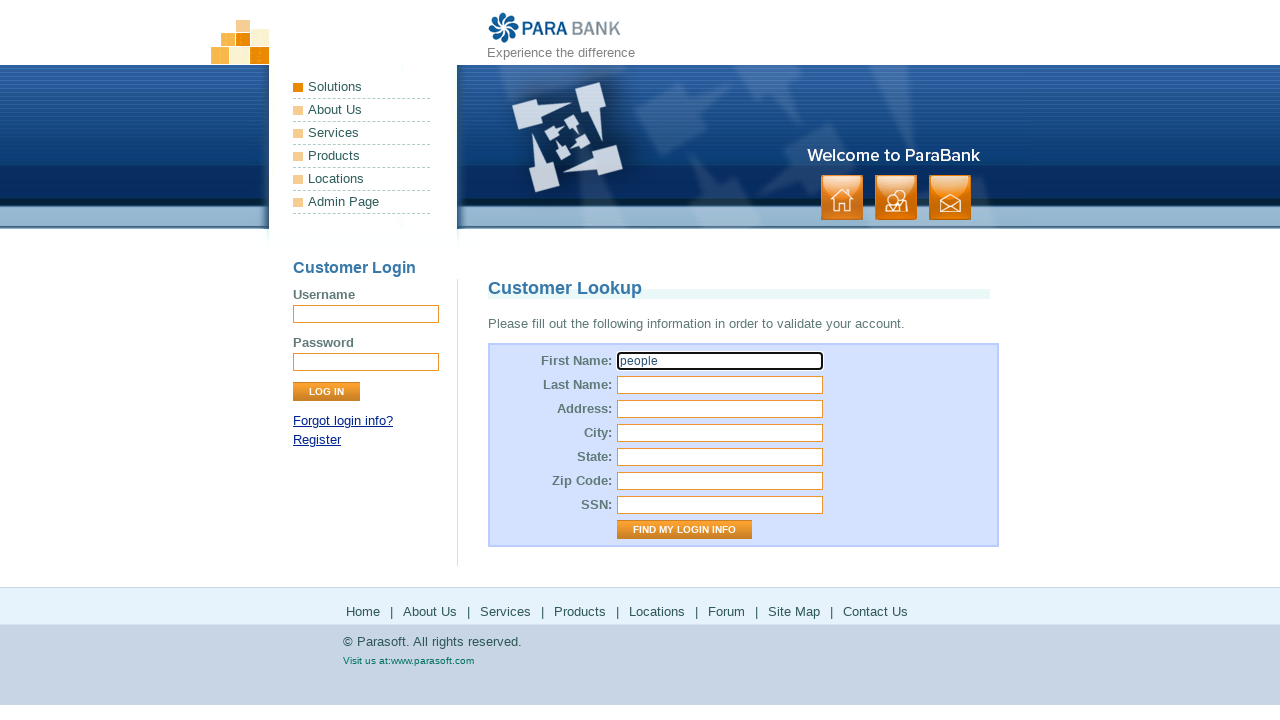

Filled last name field with 'str' on #lastName
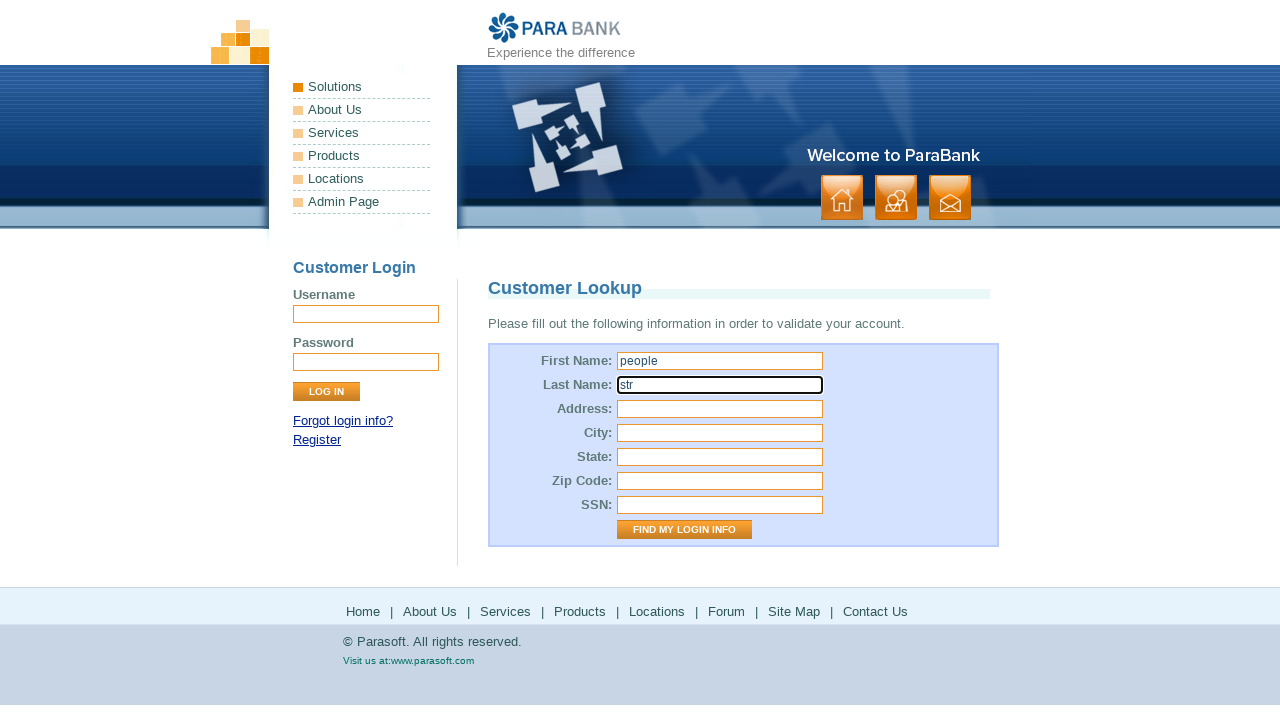

Filled street address field with '230 merge street' on #address\.street
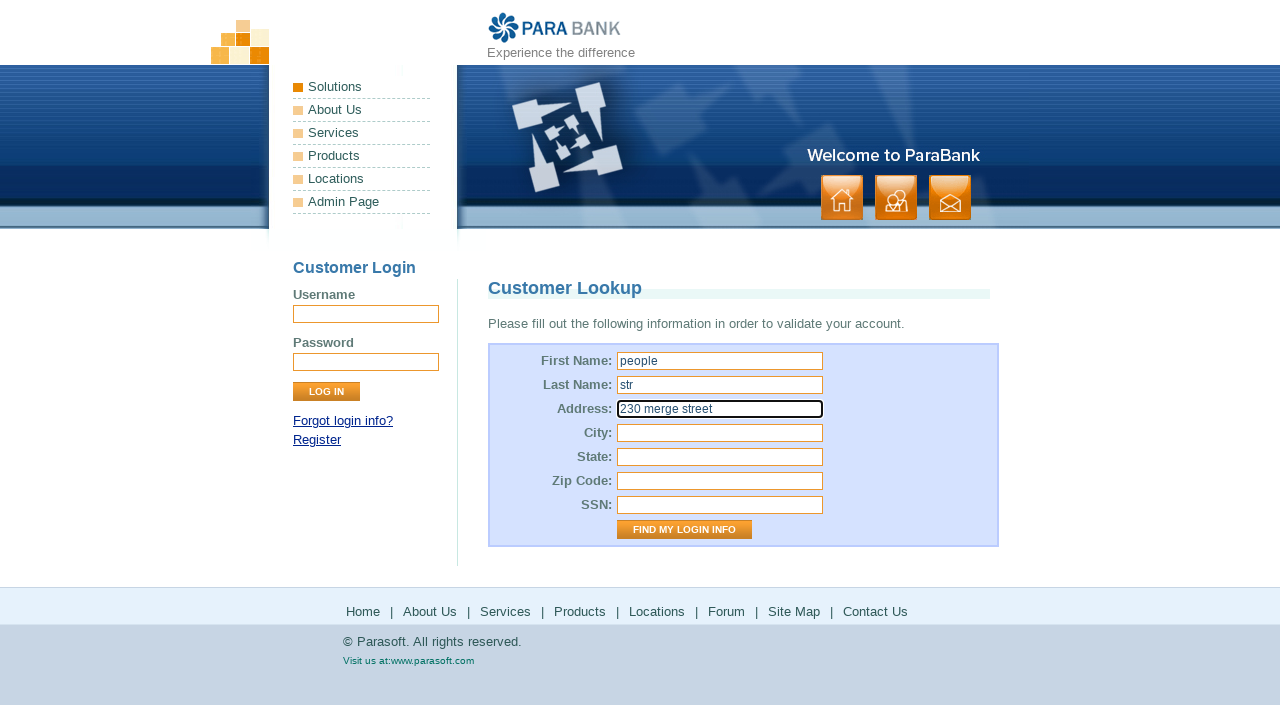

Filled city field with 'Auckland' on #address\.city
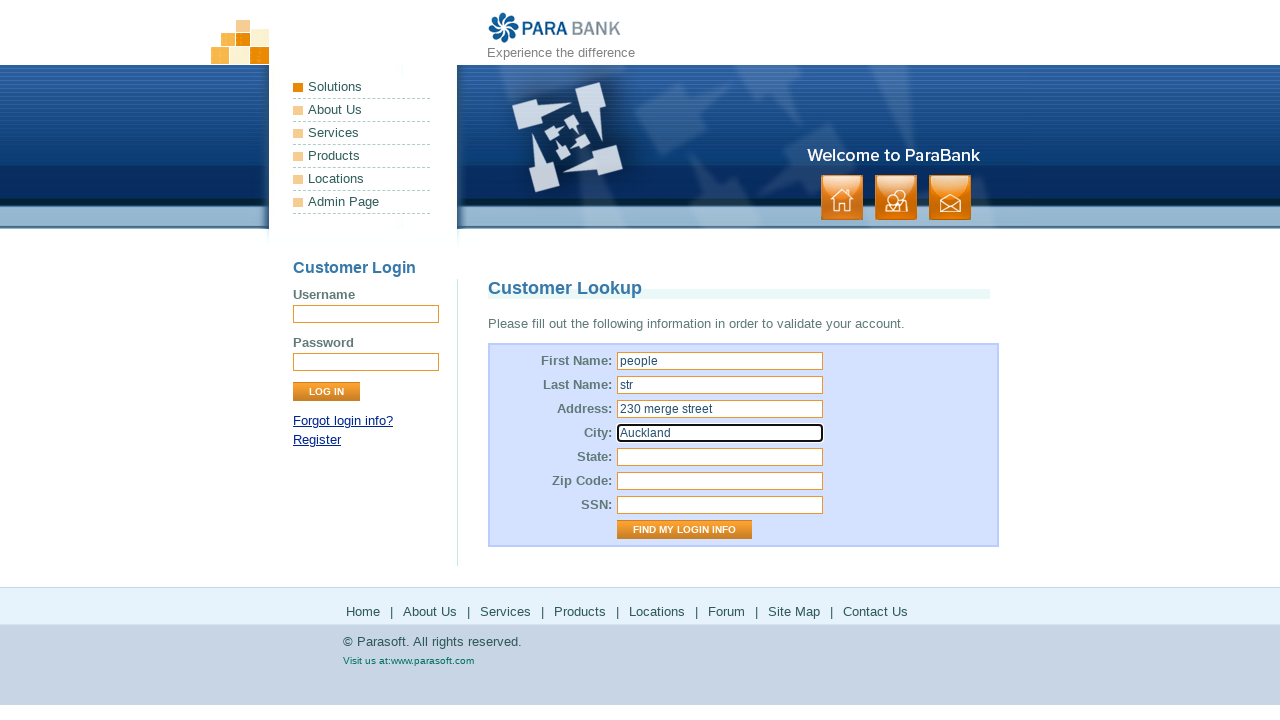

Filled state field with 'Auckland' on #address\.state
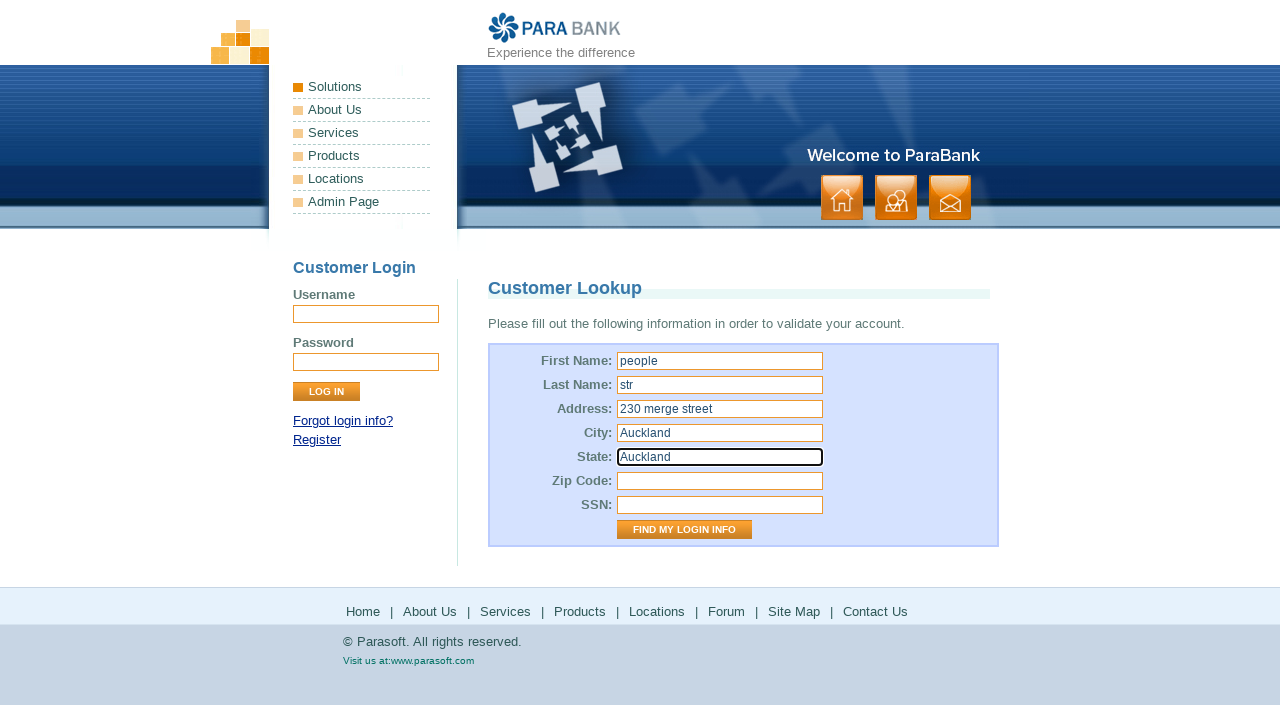

Filled zip code field with '52' on #address\.zipCode
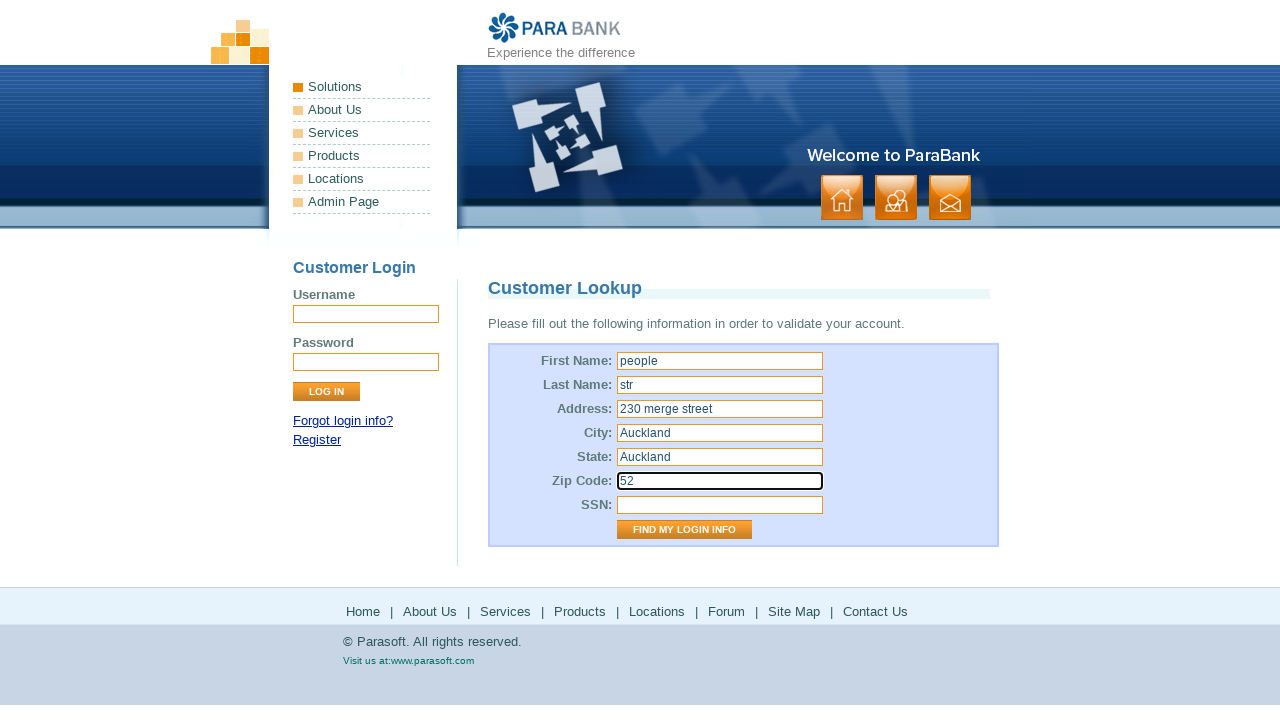

Filled SSN field with 'rty' on #ssn
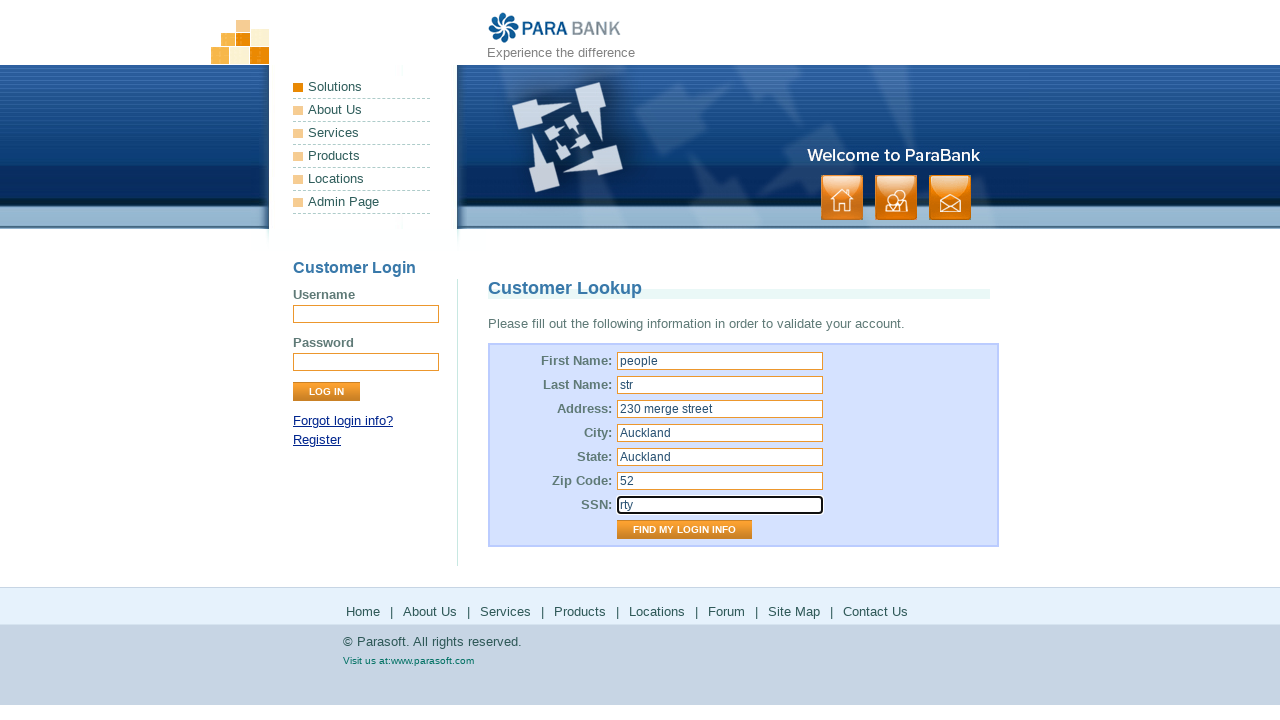

Clicked submit button to recover login details at (326, 392) on input[type='submit']
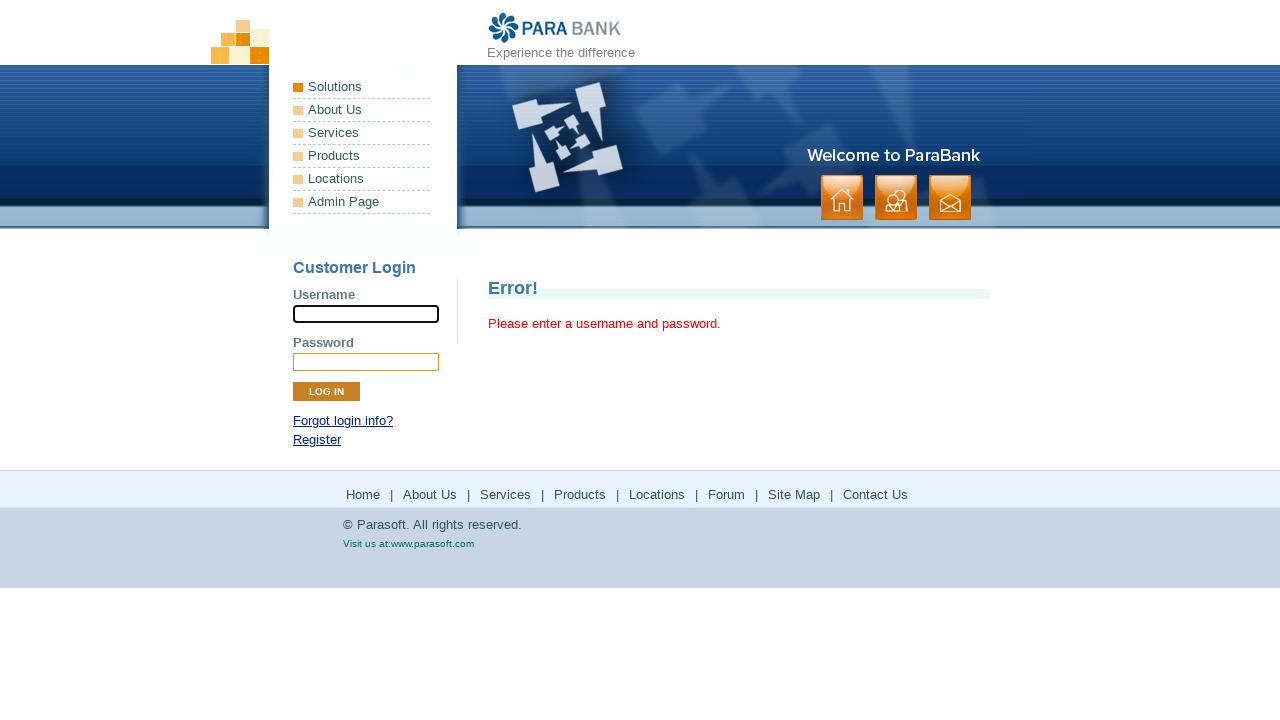

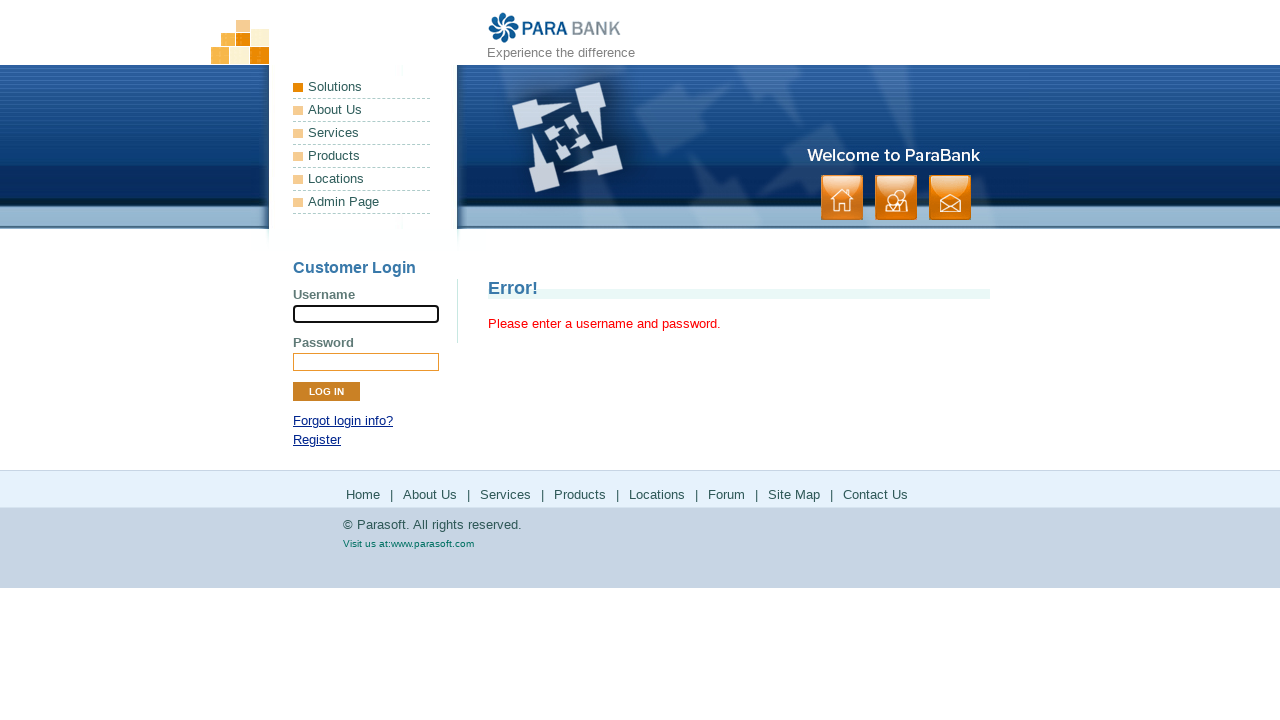